Tests checkbox functionality by verifying the Monday checkbox state, selecting it if not selected, and verifying the selection

Starting URL: http://samples.gwtproject.org/samples/Showcase/Showcase.html#!CwCheckBox

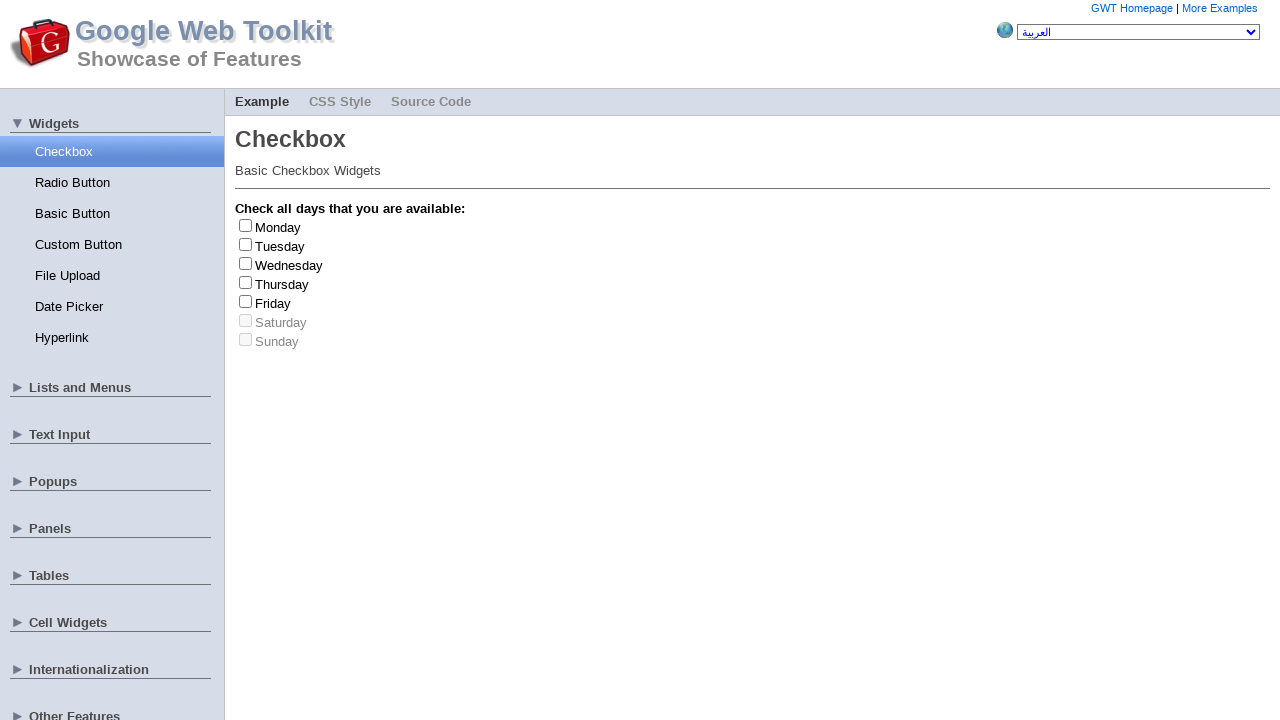

Located the Monday checkbox element
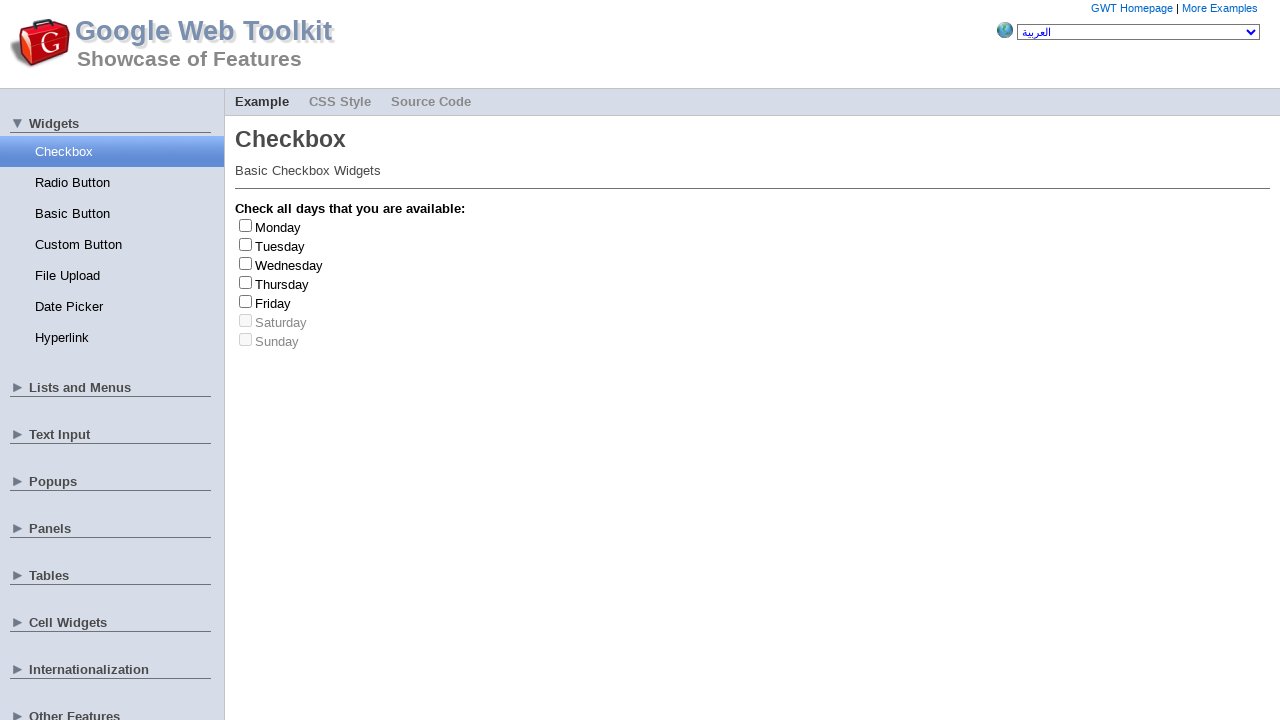

Monday checkbox is visible and ready for interaction
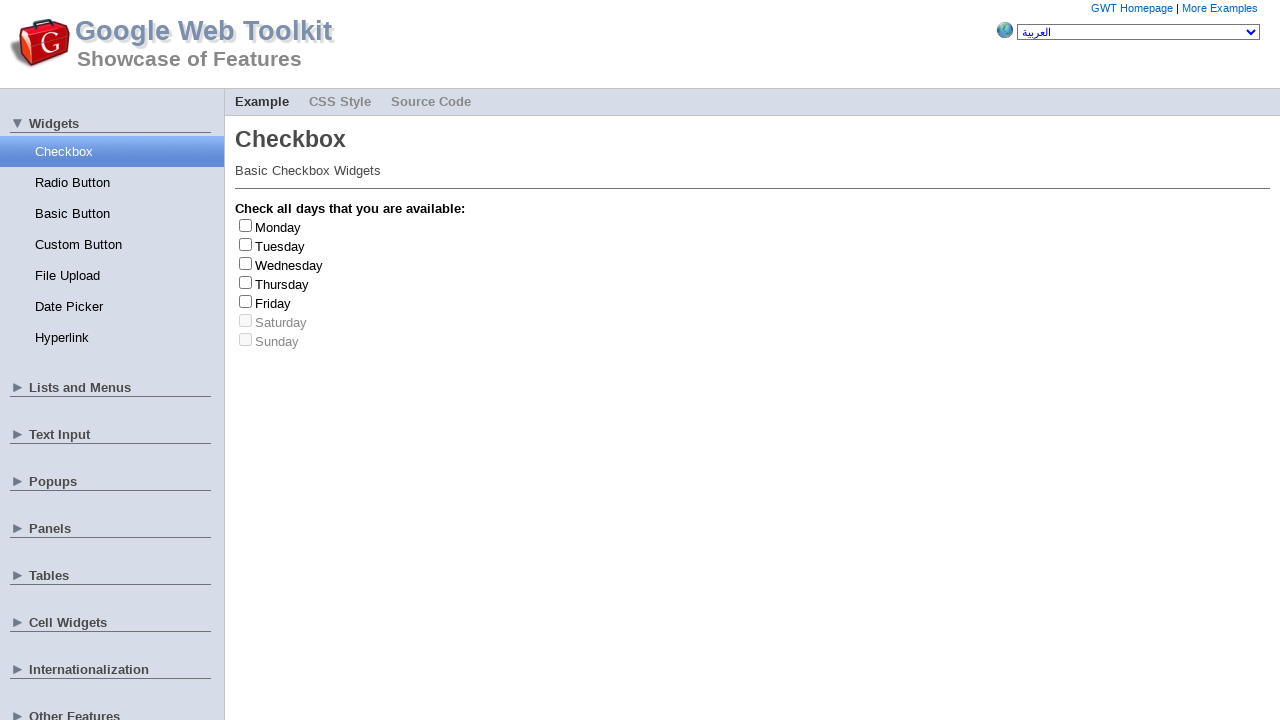

Monday checkbox was not selected, clicked to select it at (246, 225) on #gwt-debug-cwCheckBox-Monday-input
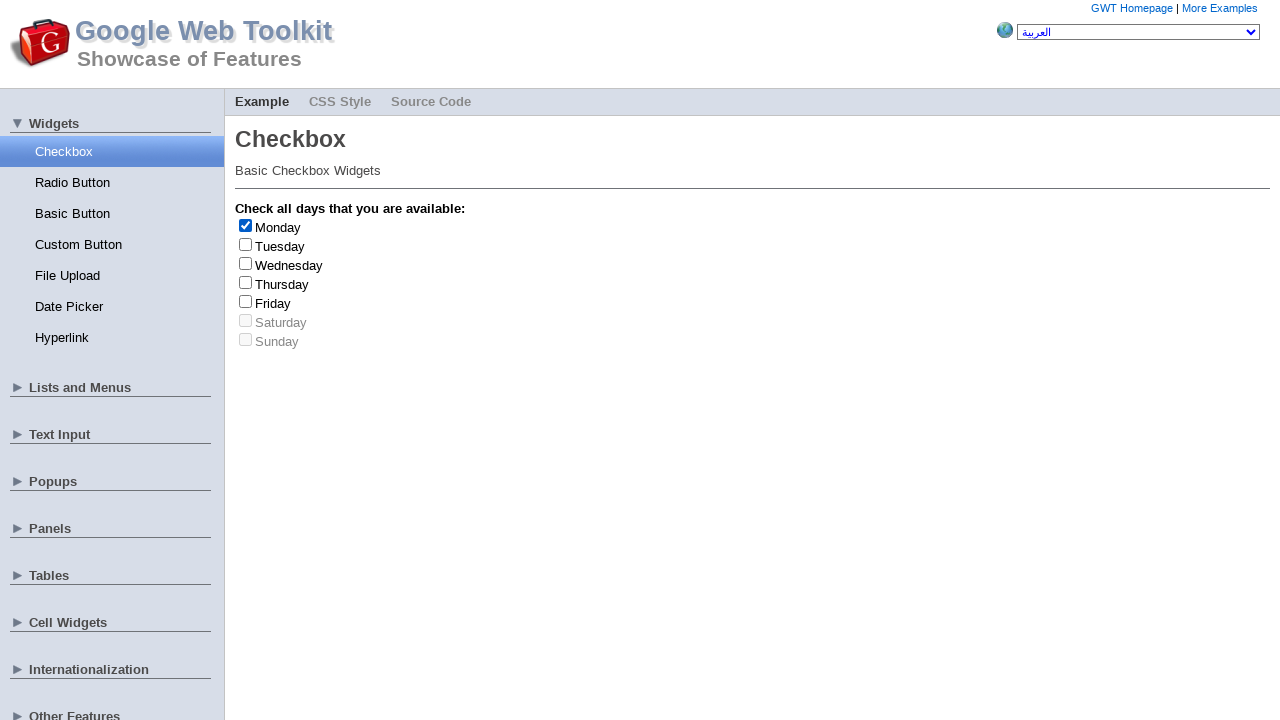

Verified that Monday checkbox is now selected
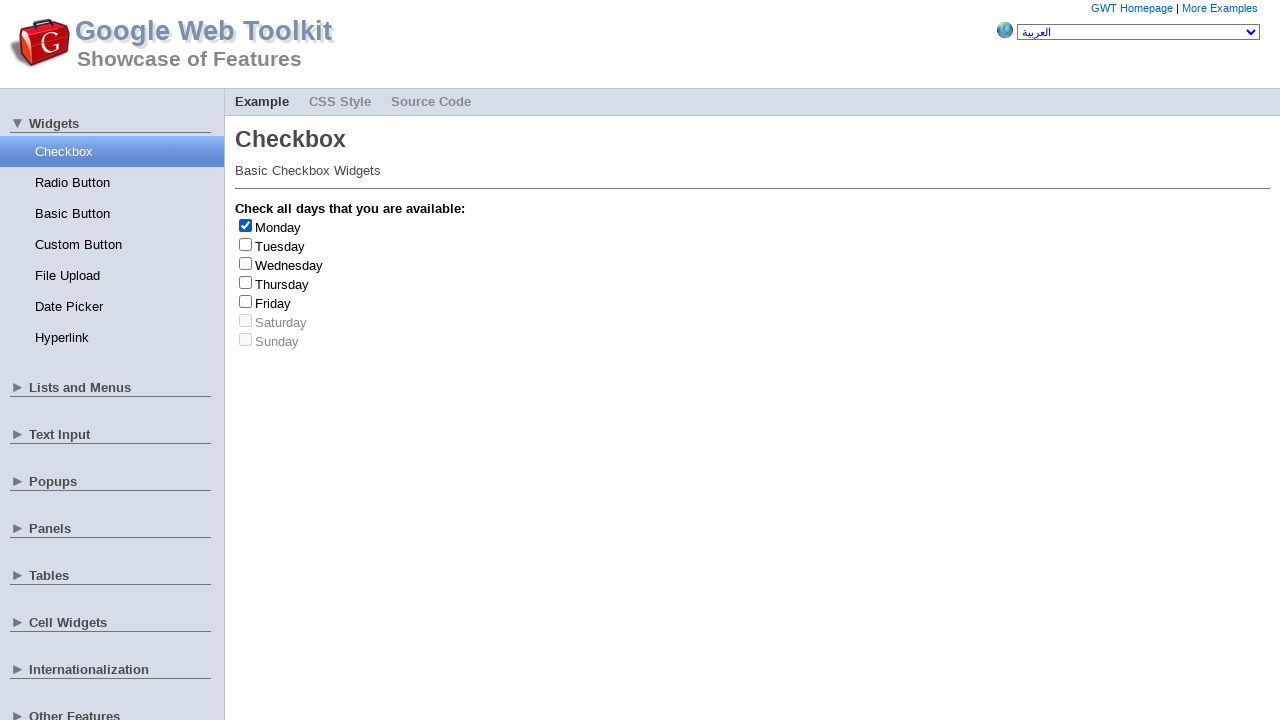

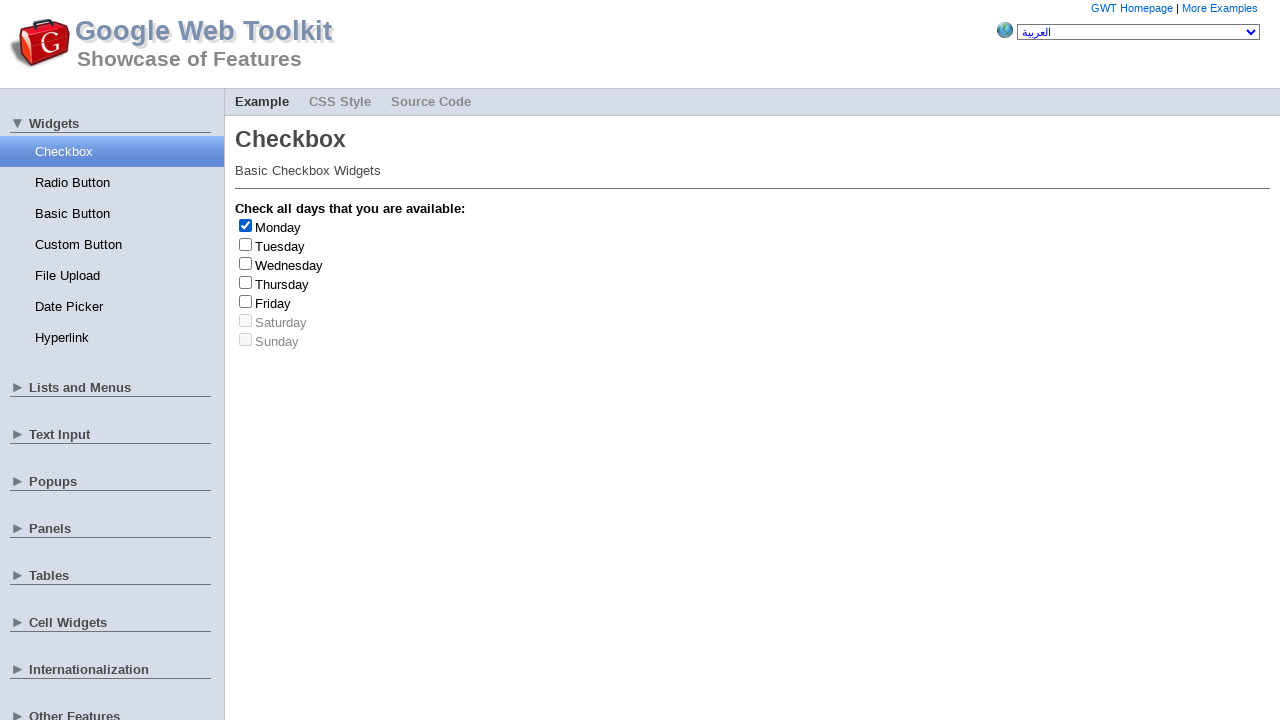